Tests dynamic controls page by clicking Remove button, verifying "It's gone!" message appears, clicking Add button, and verifying "It's back" message appears using implicit wait approach

Starting URL: https://the-internet.herokuapp.com/dynamic_controls

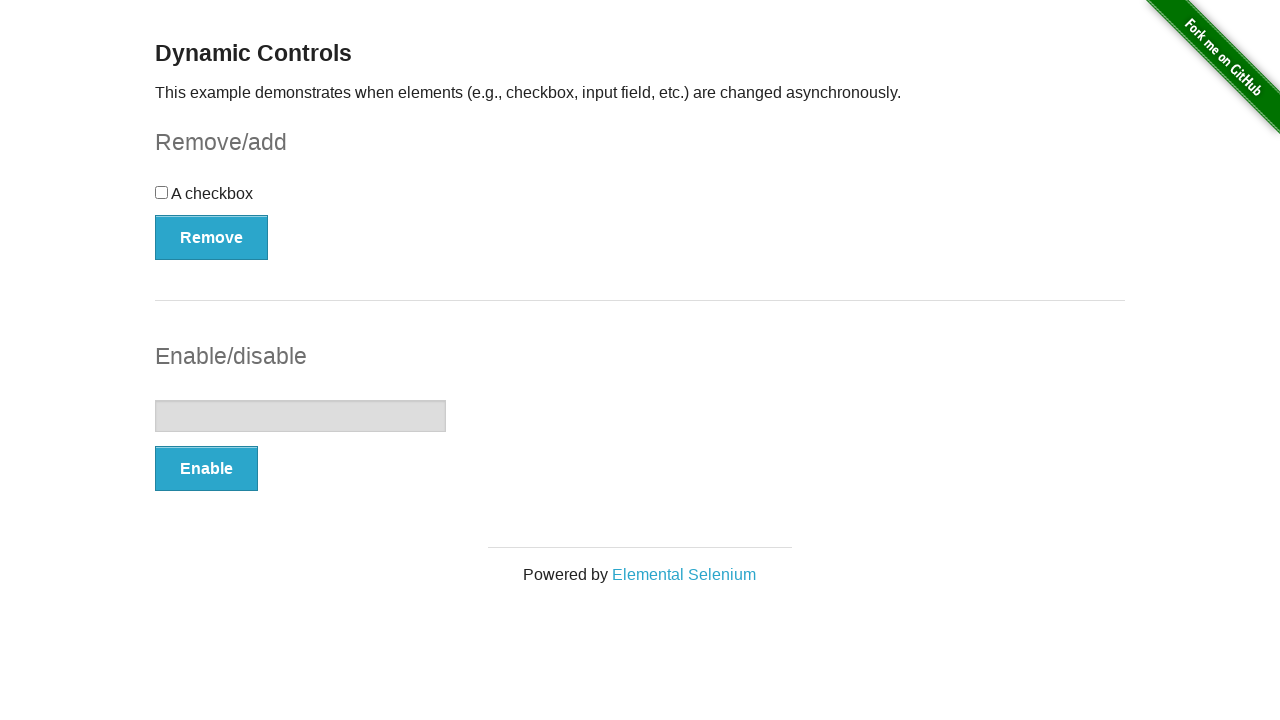

Navigated to dynamic controls page
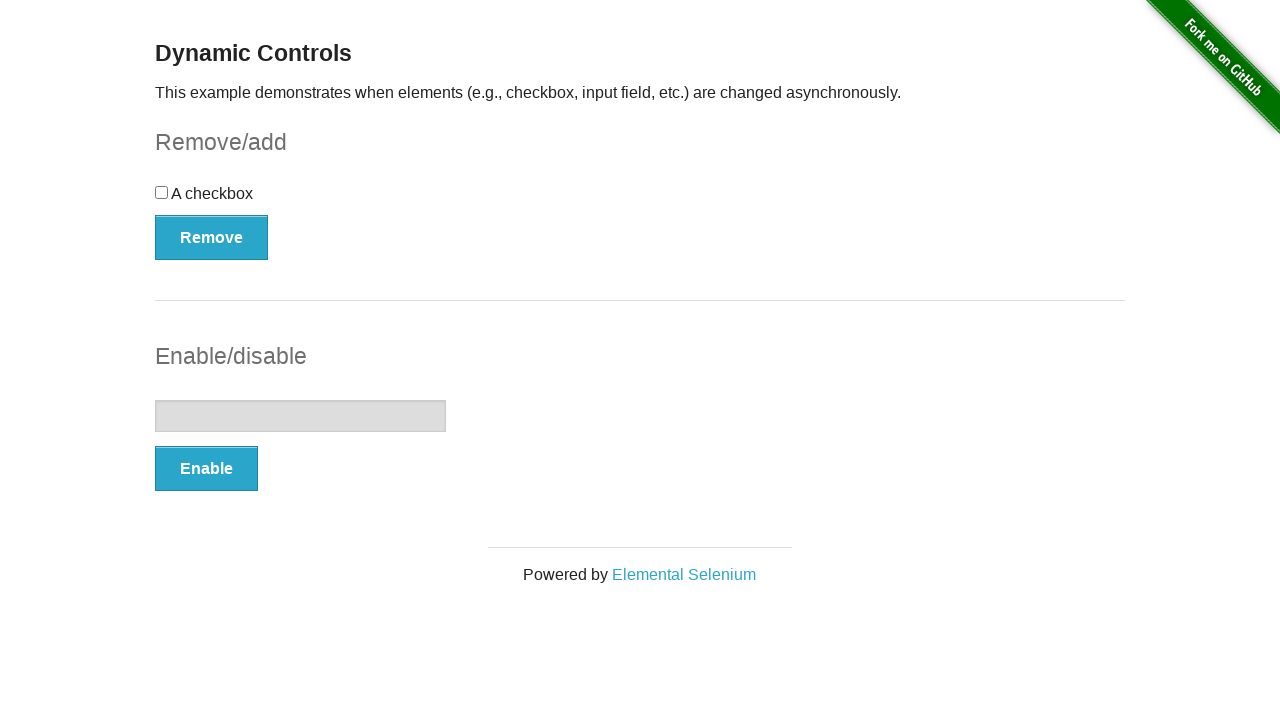

Clicked Remove button at (212, 237) on xpath=//button[text()='Remove']
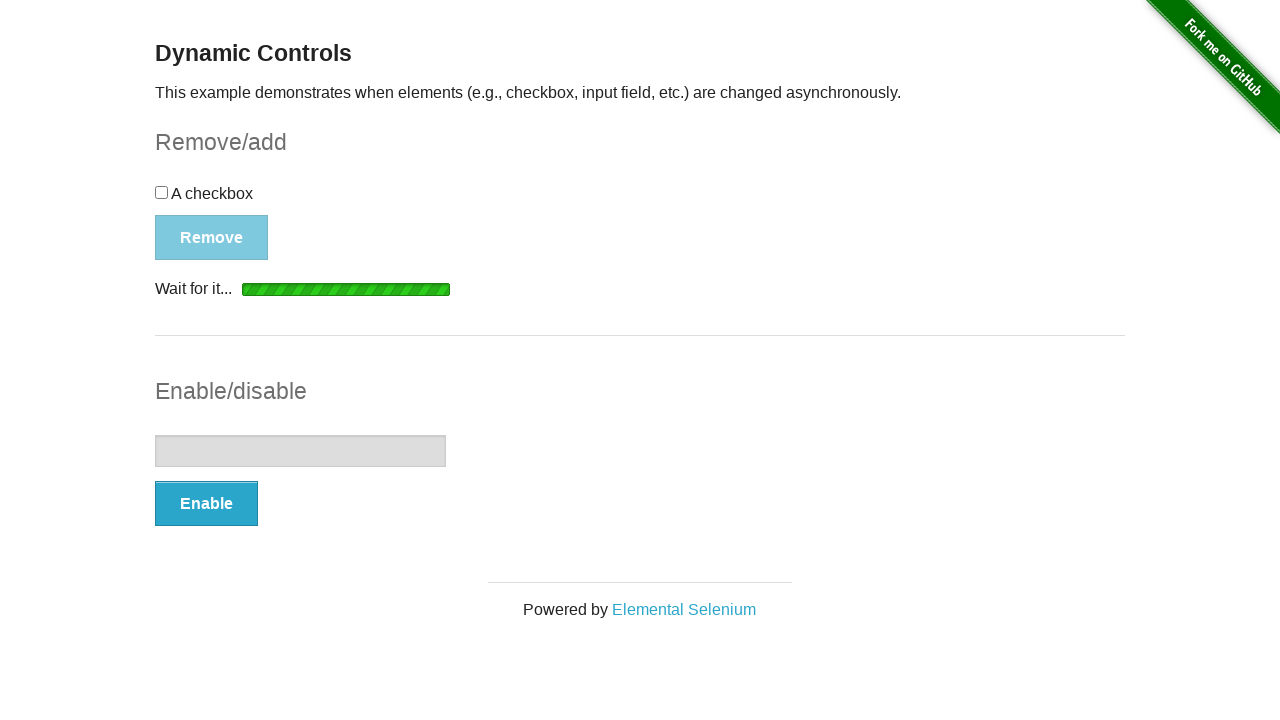

Waited for message element to appear after Remove
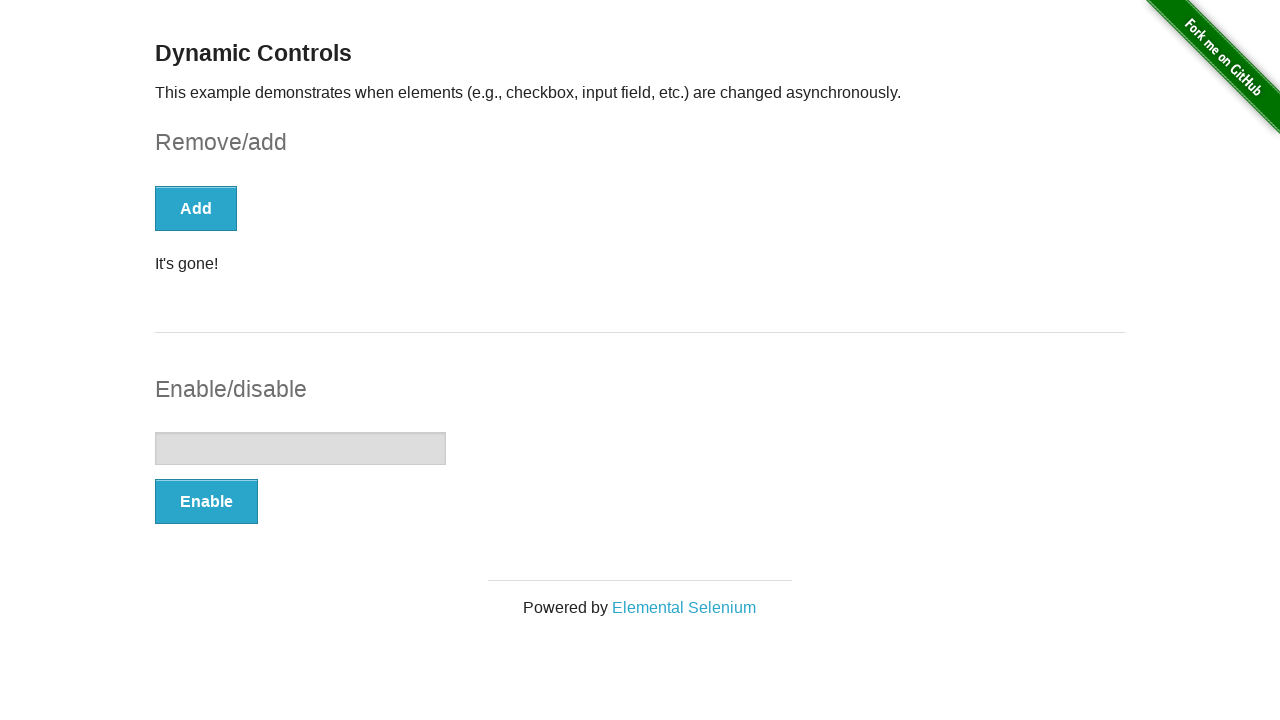

Verified 'It's gone!' message is visible
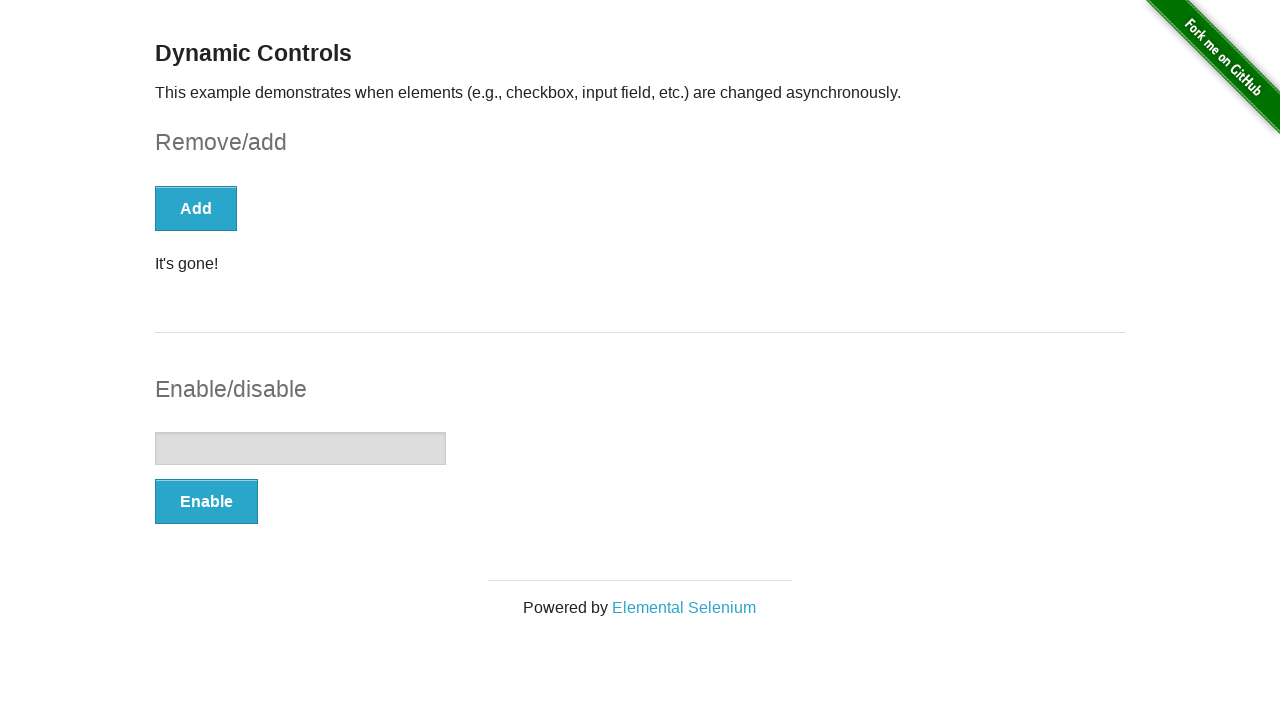

Clicked Add button at (196, 208) on xpath=//button[text()='Add']
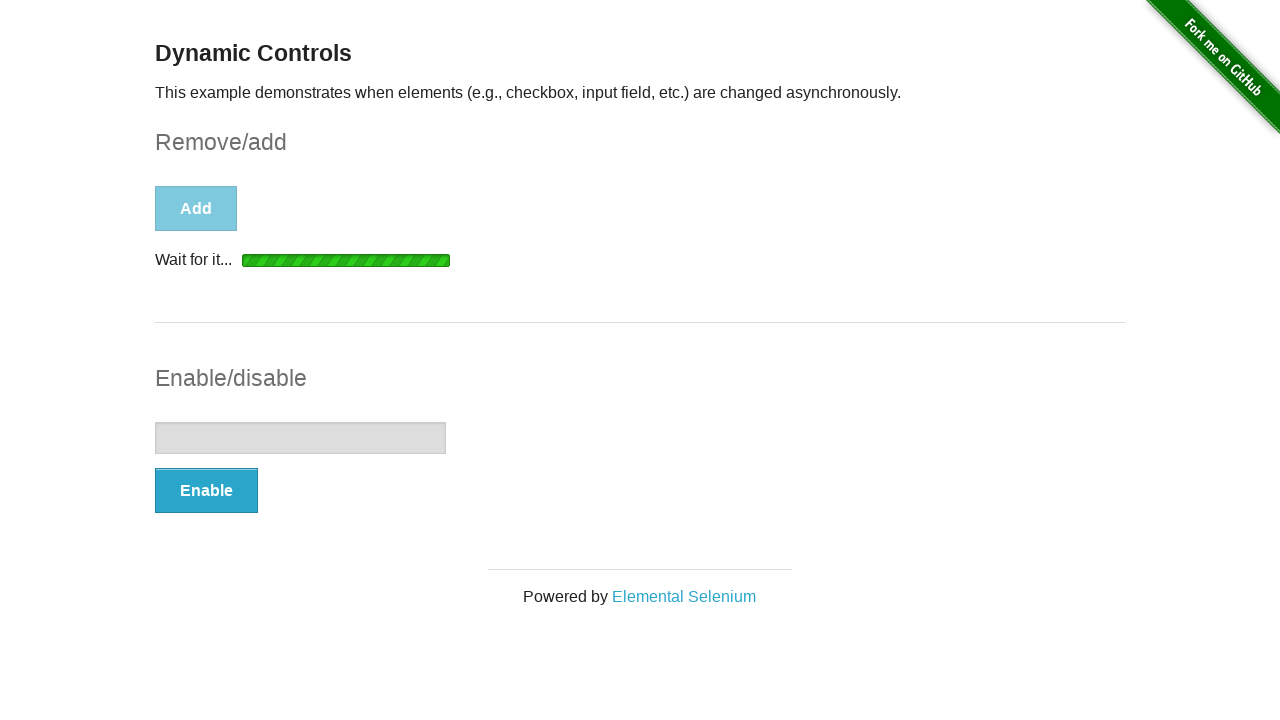

Waited for message element to appear after Add
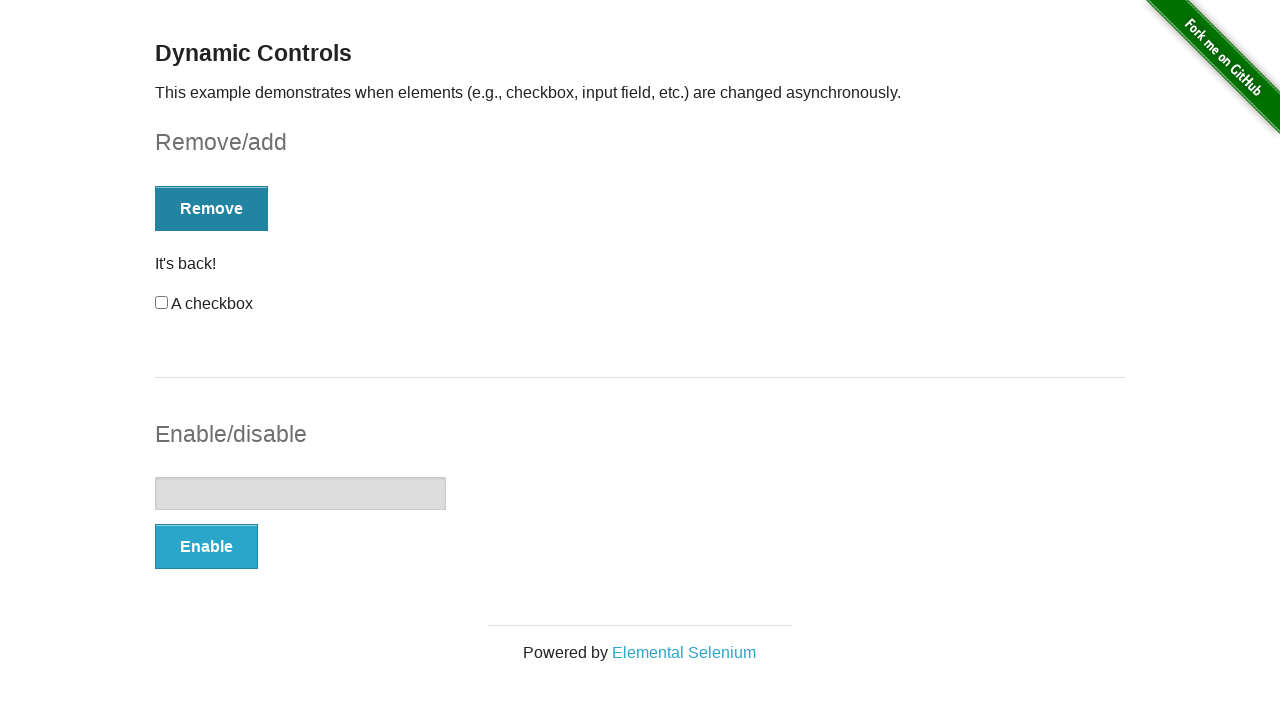

Verified 'It's back' message is visible
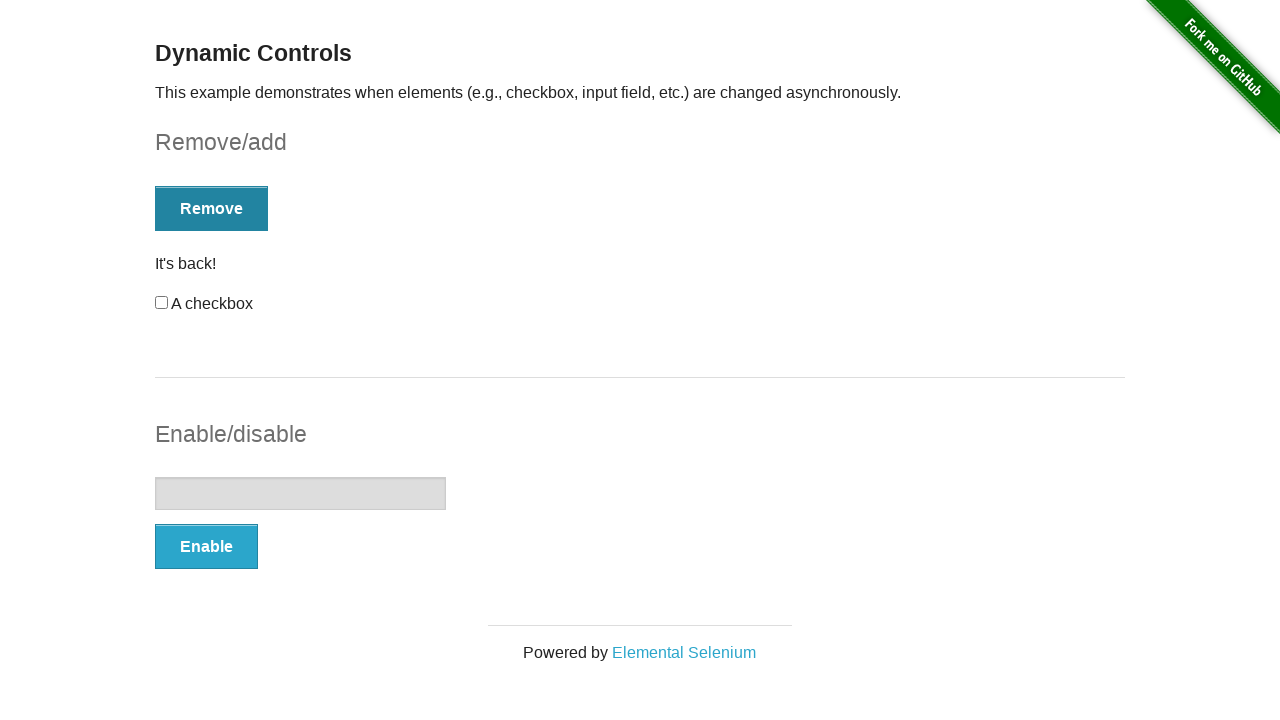

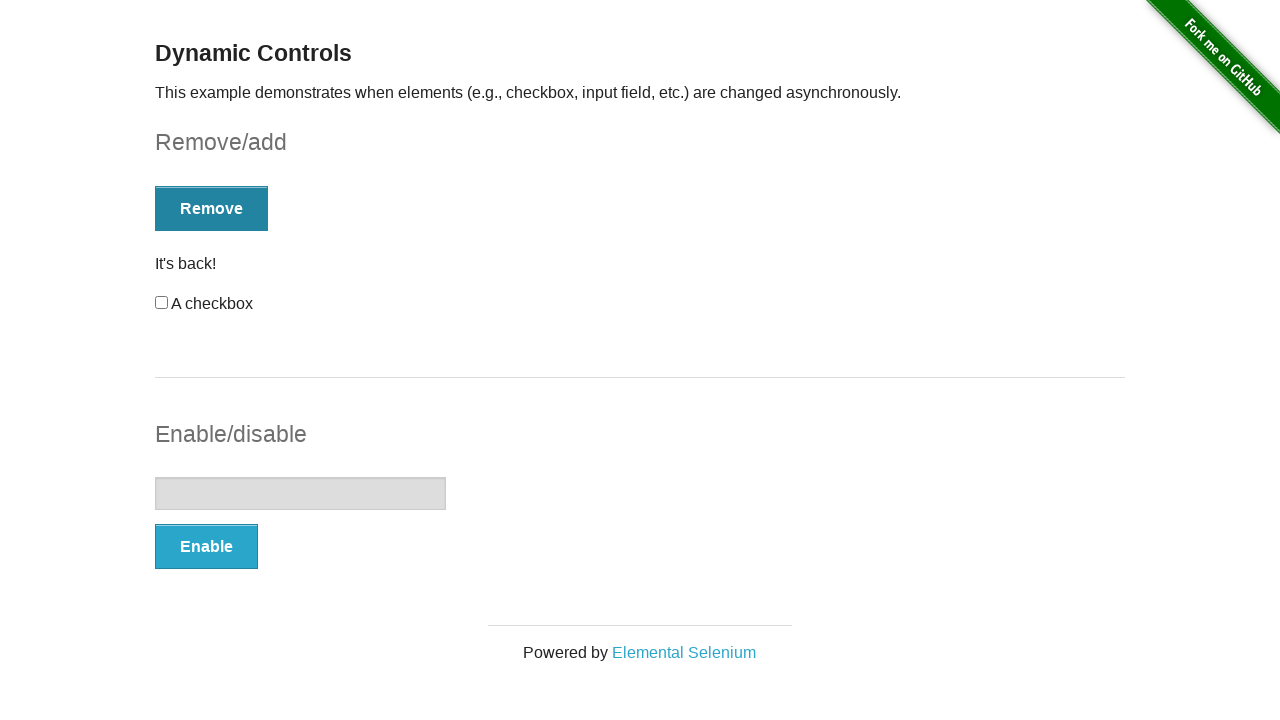